Tests various mouse actions including double-click, right-click, and regular click on buttons, then navigates to the Droppable section and performs a drag-and-drop operation.

Starting URL: https://demoqa.com/buttons

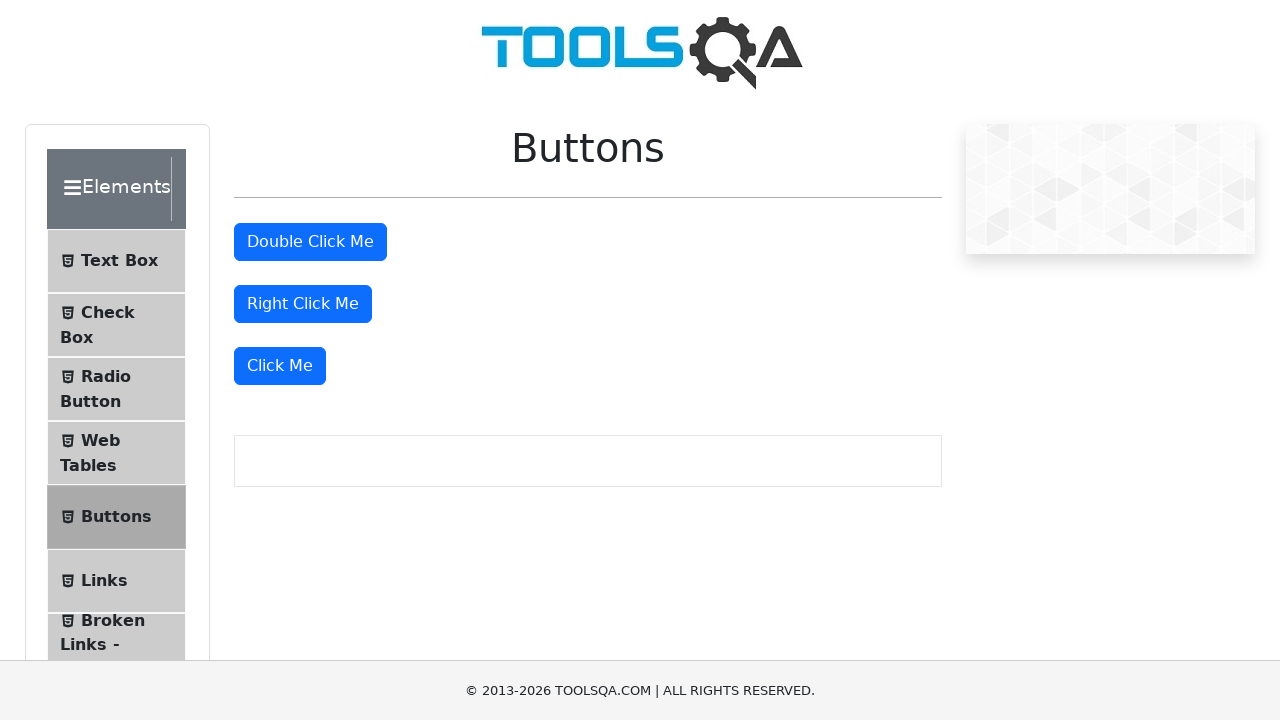

Double-clicked the double-click button at (310, 242) on #doubleClickBtn
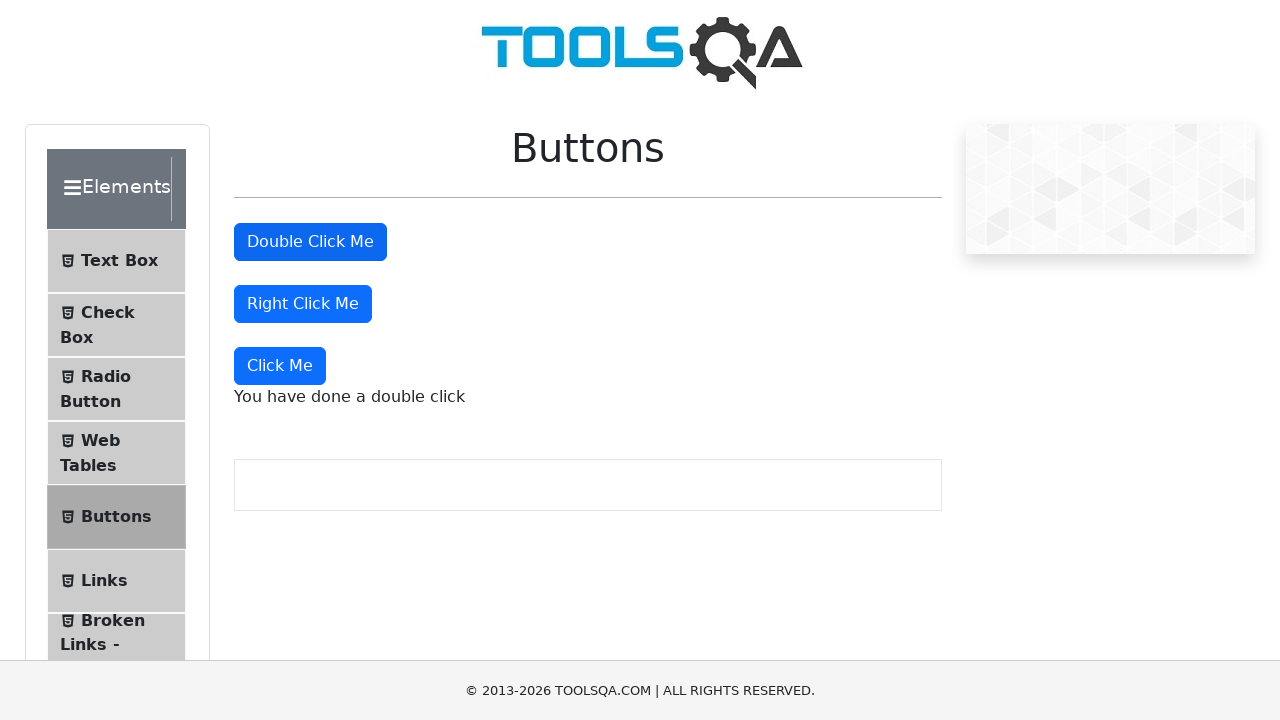

Right-clicked the right-click button at (303, 304) on #rightClickBtn
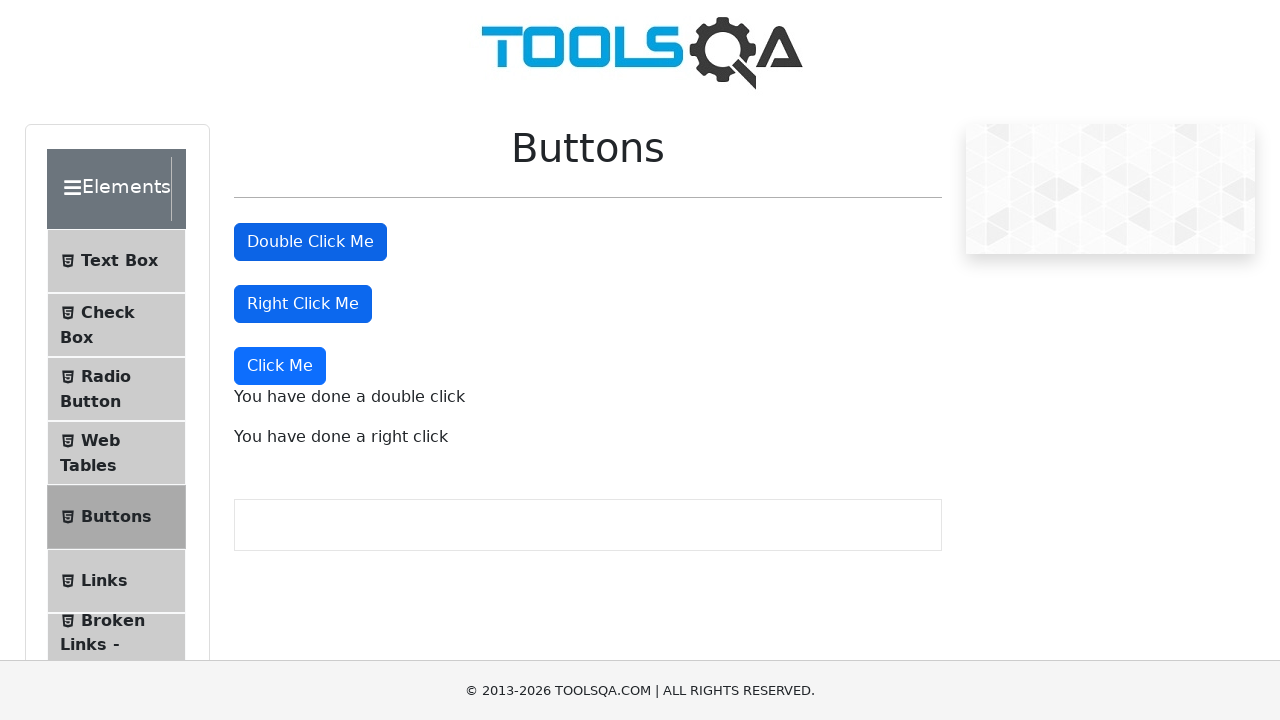

Clicked the fourth button (Click Me) at (280, 366) on (//button)[4]
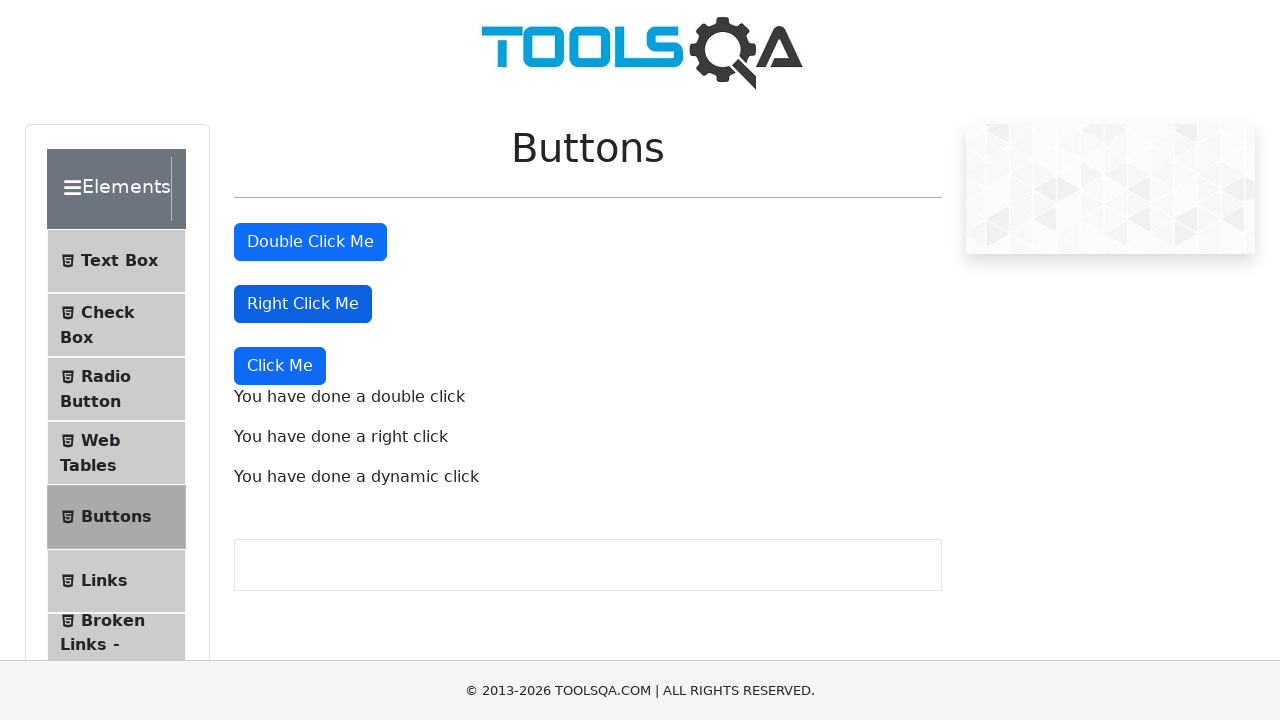

Scrolled to Interactions menu item
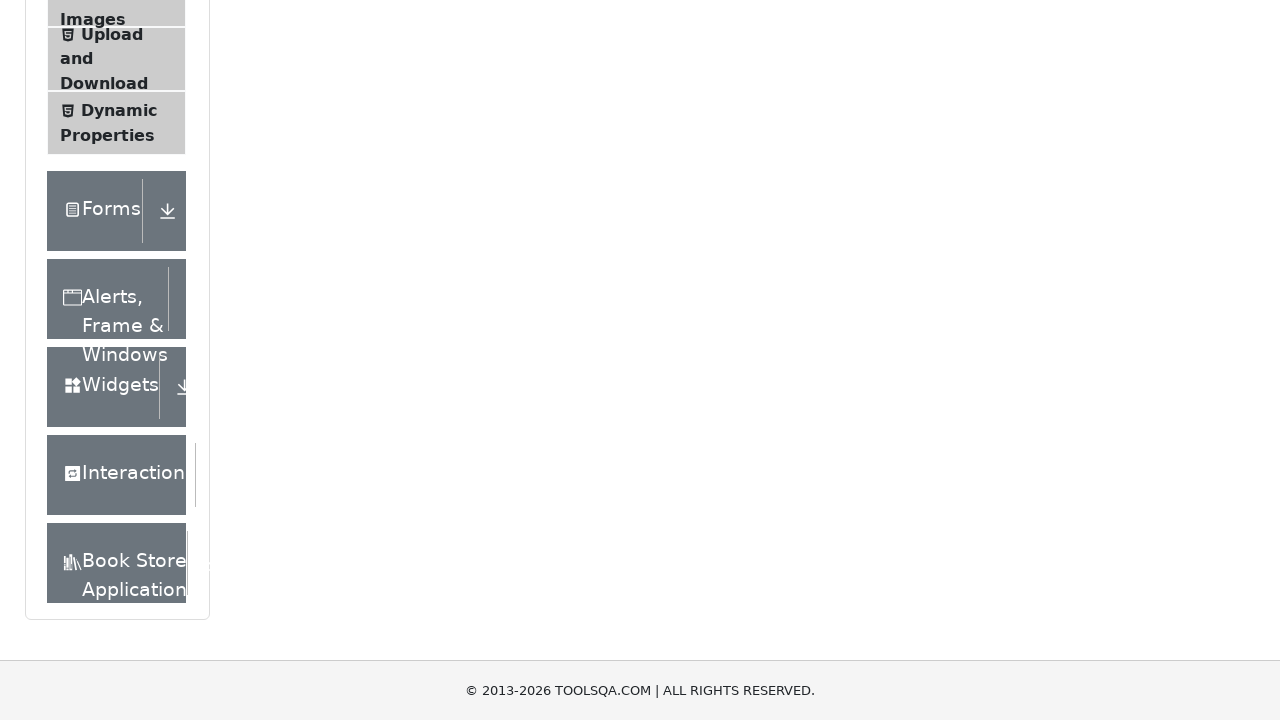

Clicked on Interactions menu item at (121, 475) on xpath=//div[contains(text(),'In')]
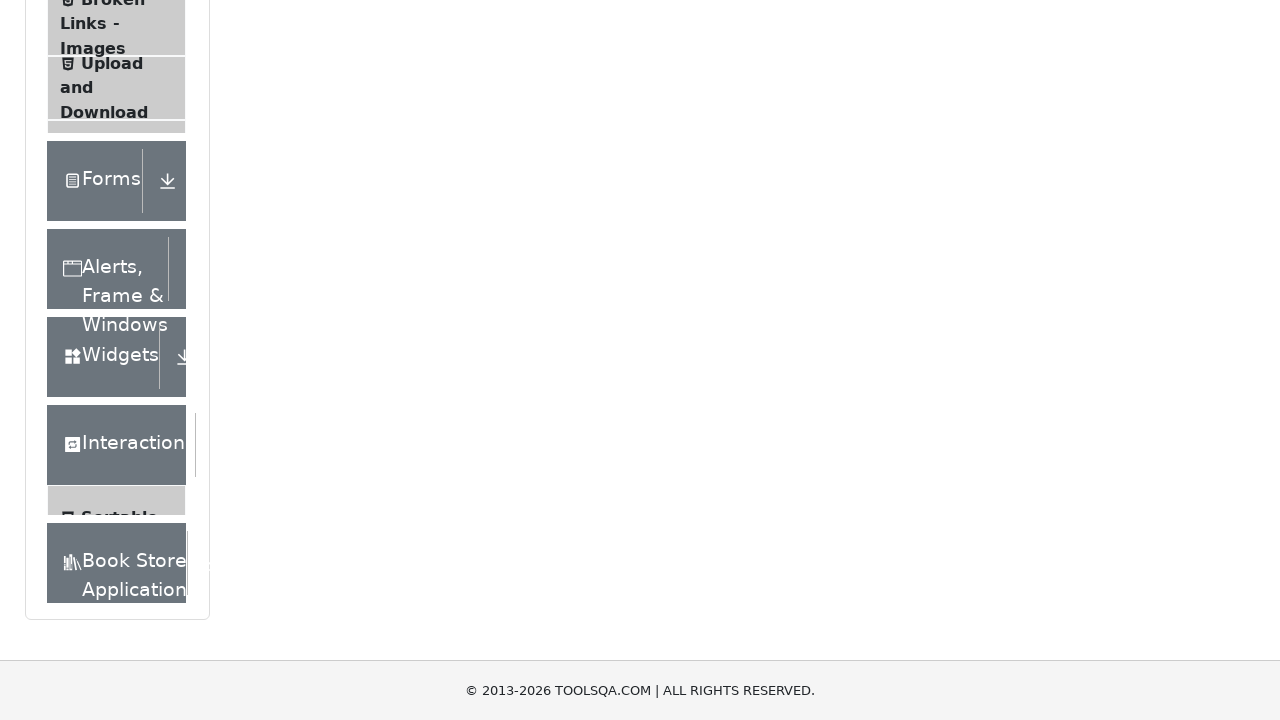

Scrolled to Droppable option
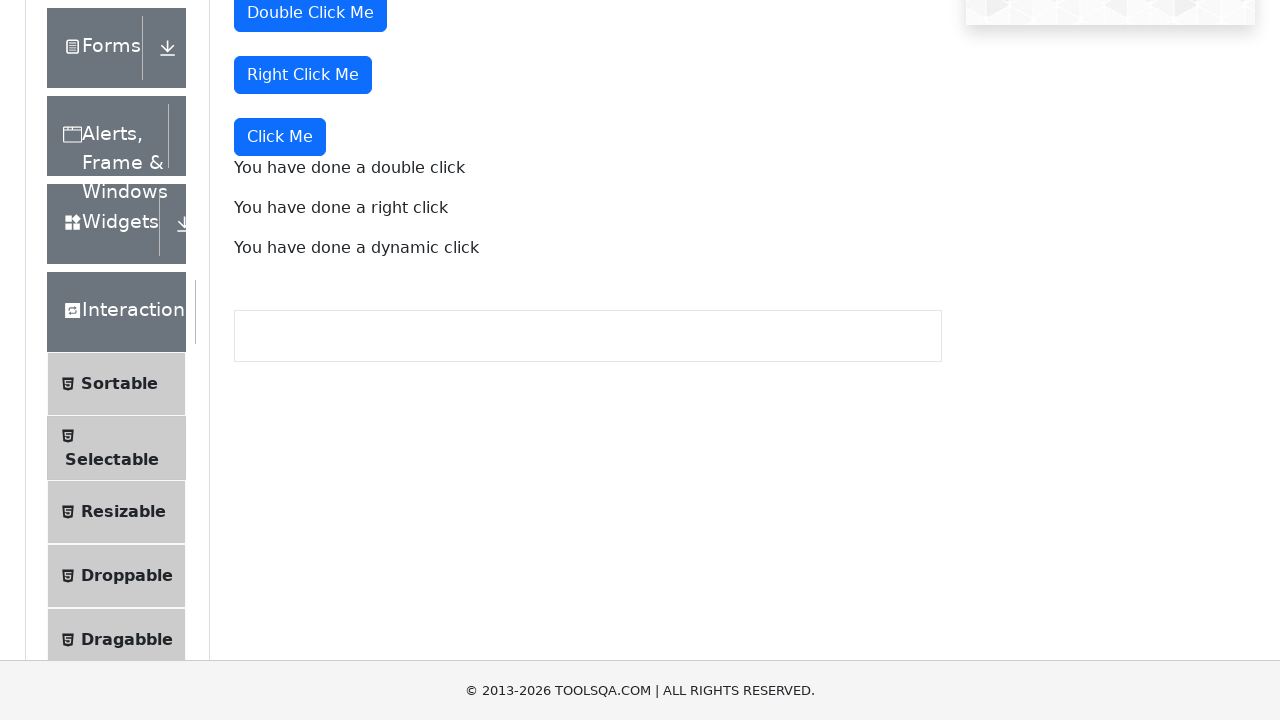

Clicked on Droppable option at (127, 576) on xpath=//span[text()='Droppable']
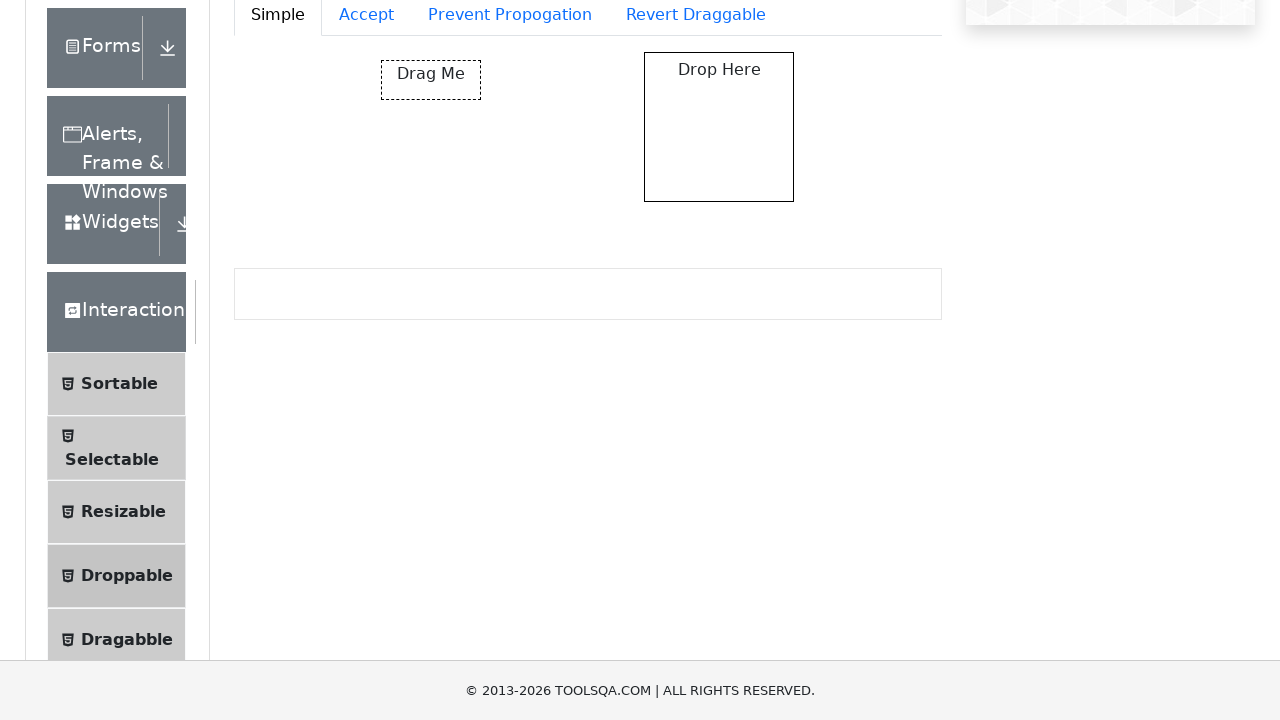

Droppable page loaded with draggable element
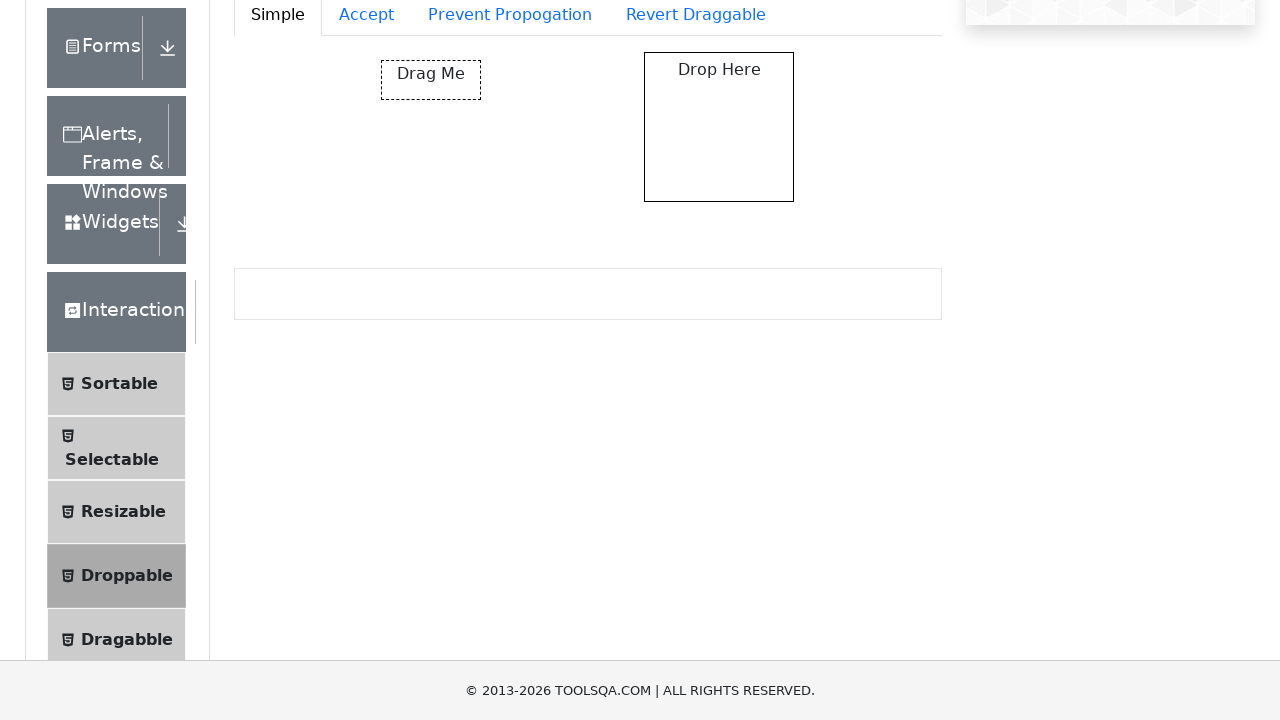

Performed drag and drop operation from draggable to droppable element at (719, 127)
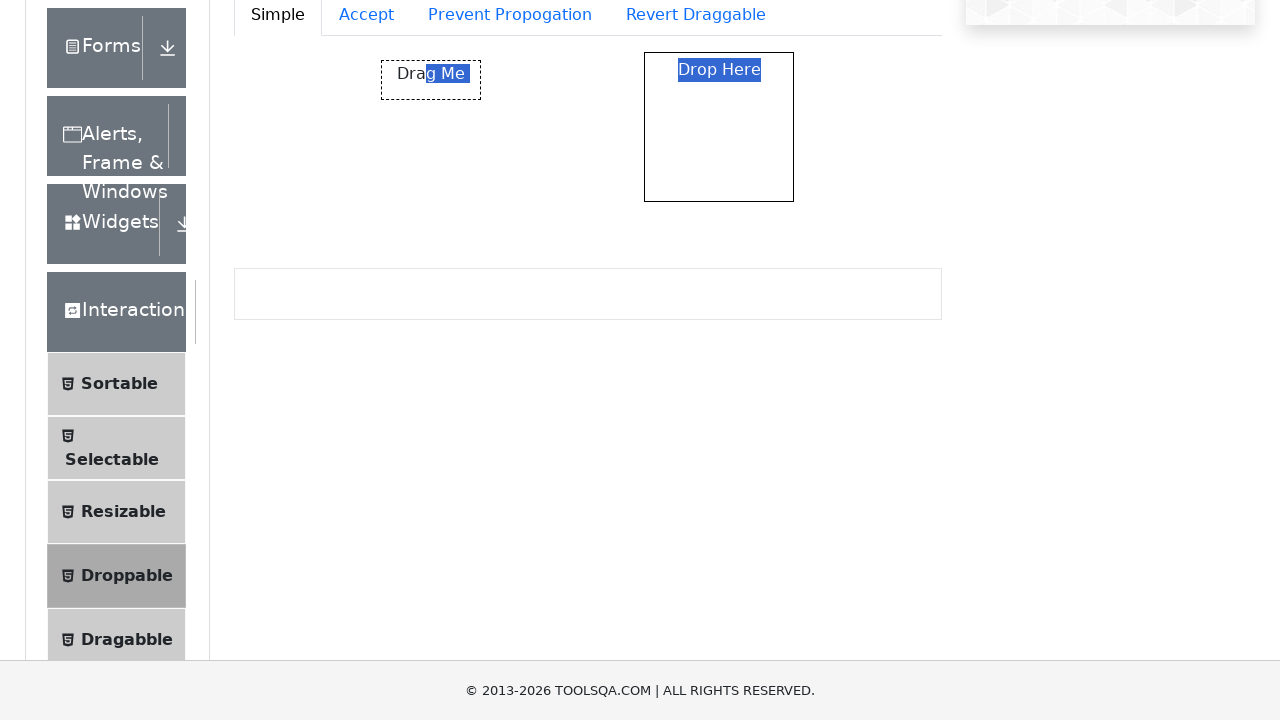

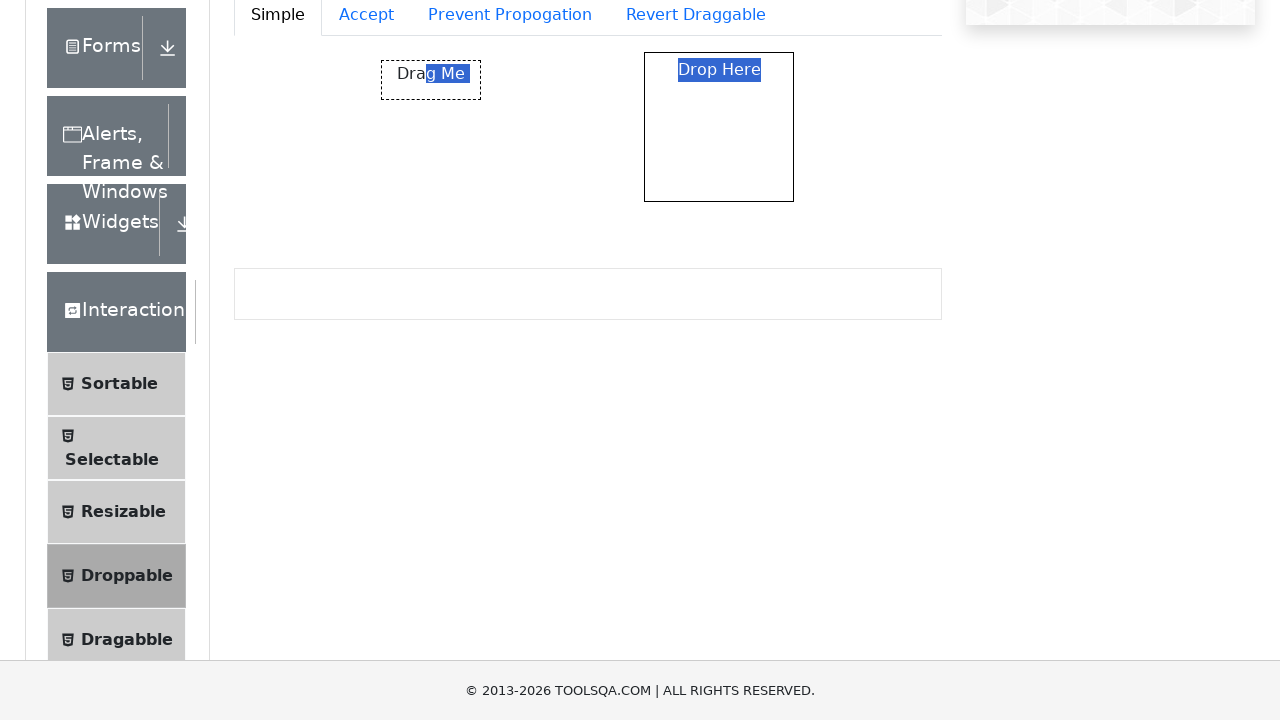